Tests clicking a button with a dynamic ID on the UI Testing Playground site to verify handling of elements with changing identifiers.

Starting URL: http://uitestingplayground.com/dynamicid

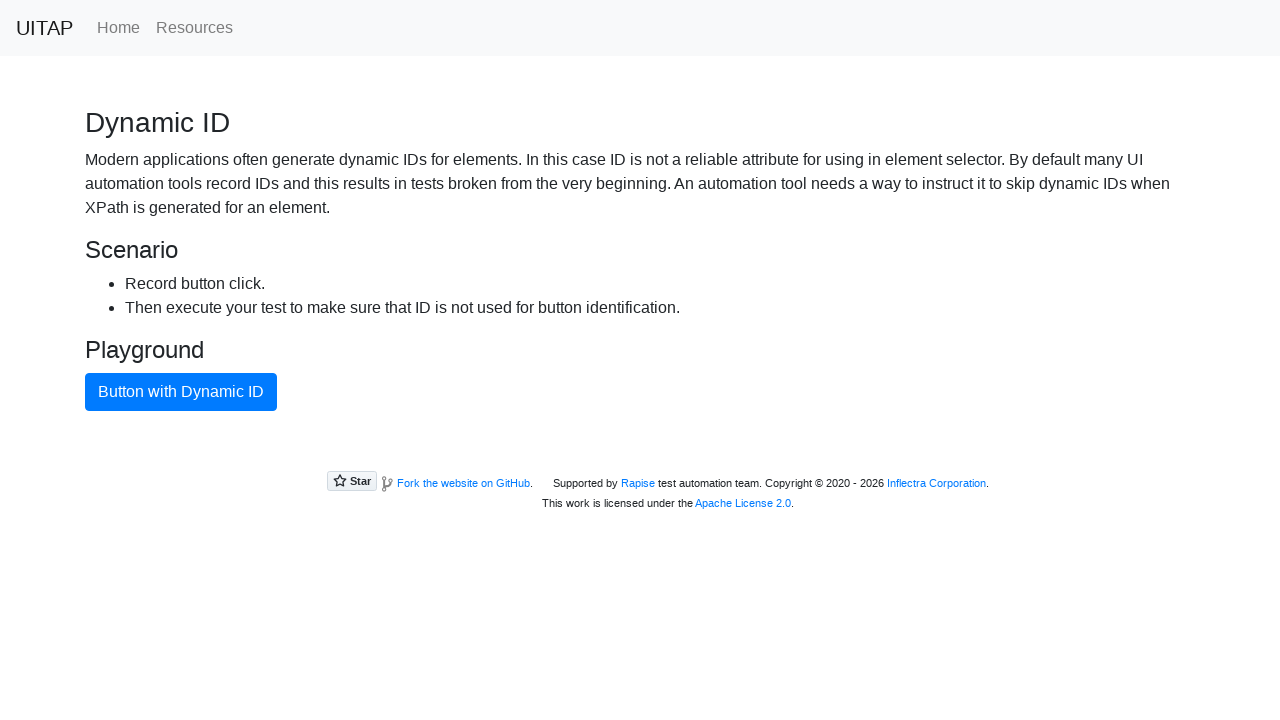

Navigated to UI Testing Playground dynamic ID page
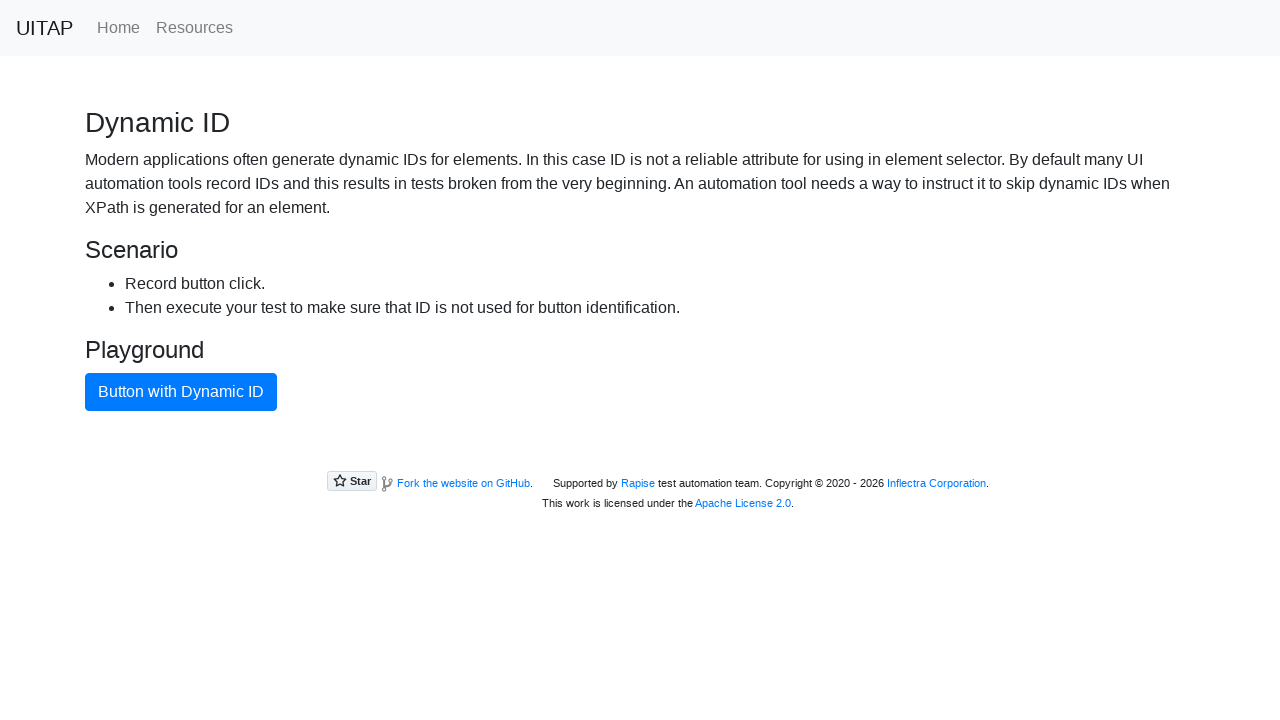

Clicked the blue button with dynamic ID at (181, 392) on .btn-primary
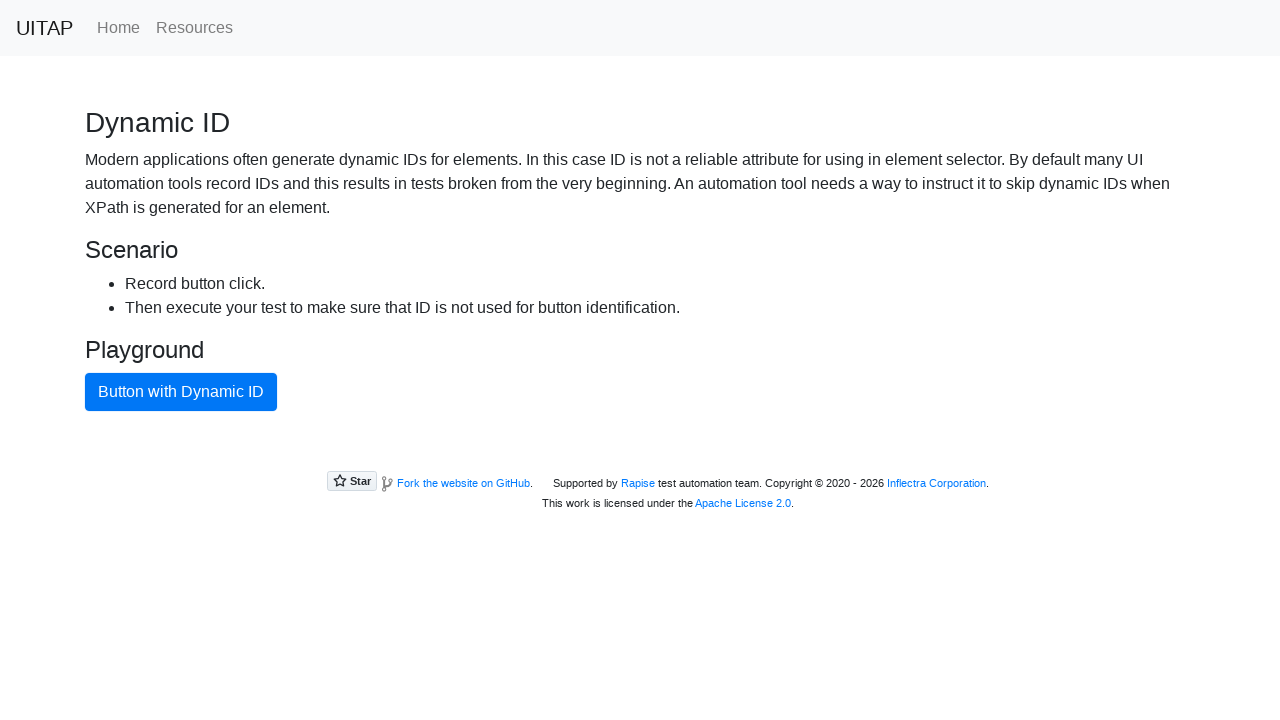

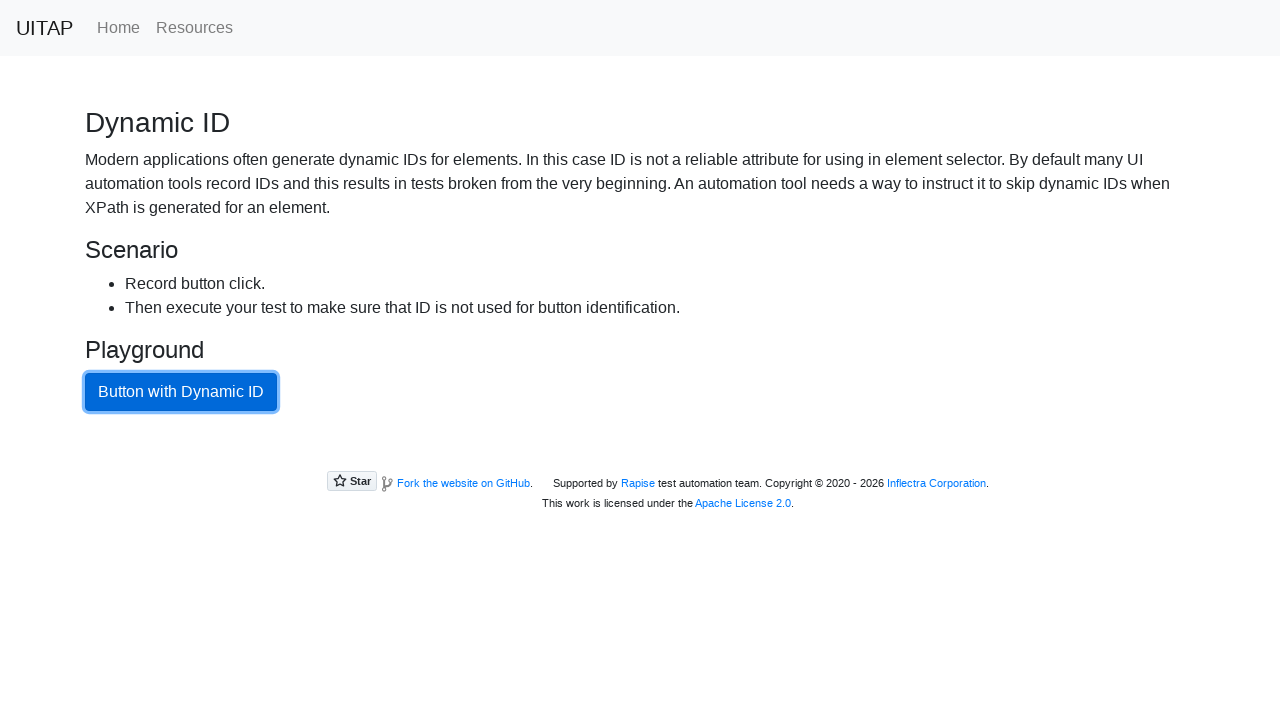